Tests selecting 'Bengaluru' from a city dropdown after selecting country, by clicking dropdown and selecting from available cities

Starting URL: https://leafground.com/select.xhtml

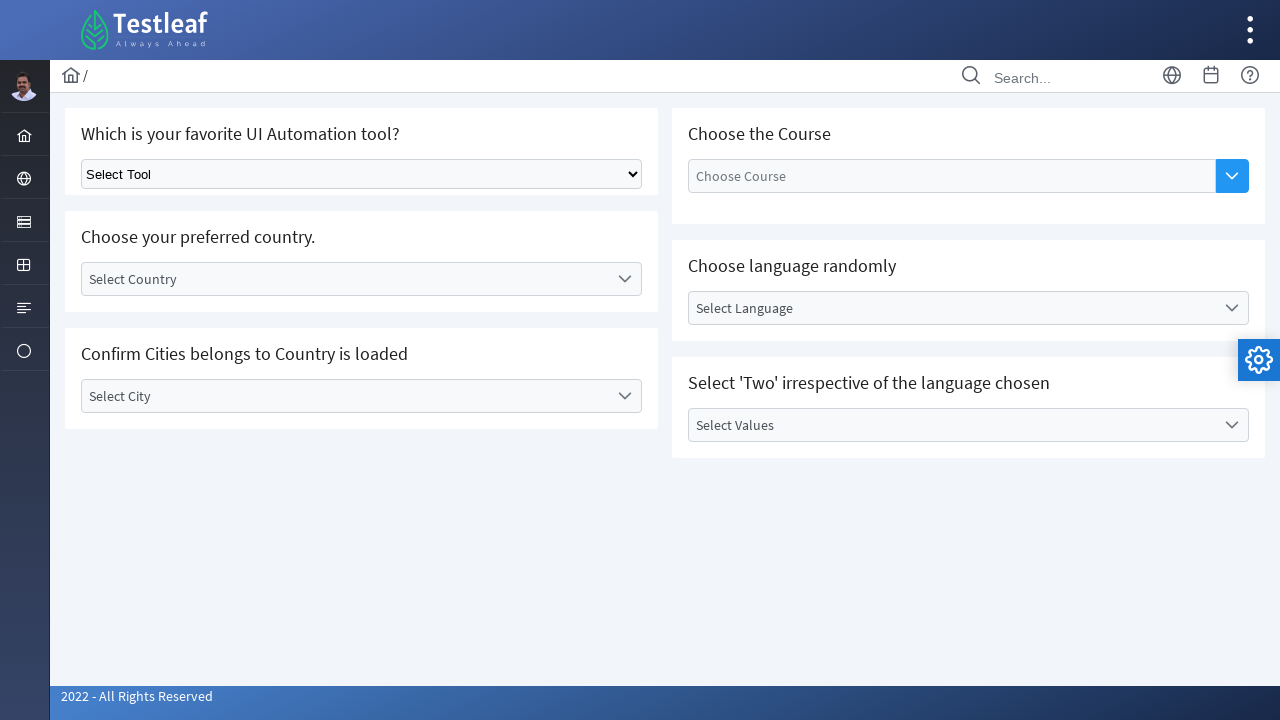

Clicked country dropdown label to open it at (345, 279) on label#j_idt87\:country_label
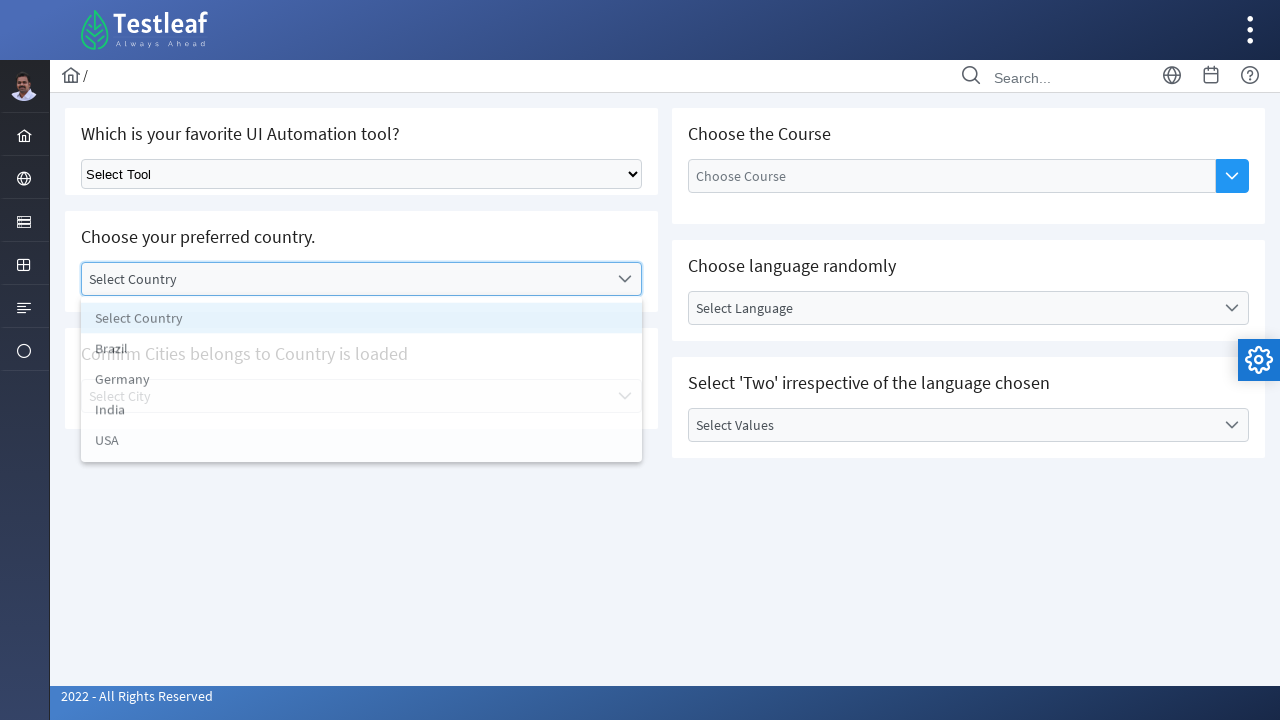

Selected 'India' from country dropdown at (362, 415) on xpath=//ul[@id='j_idt87:country_items']/li[text()='India']
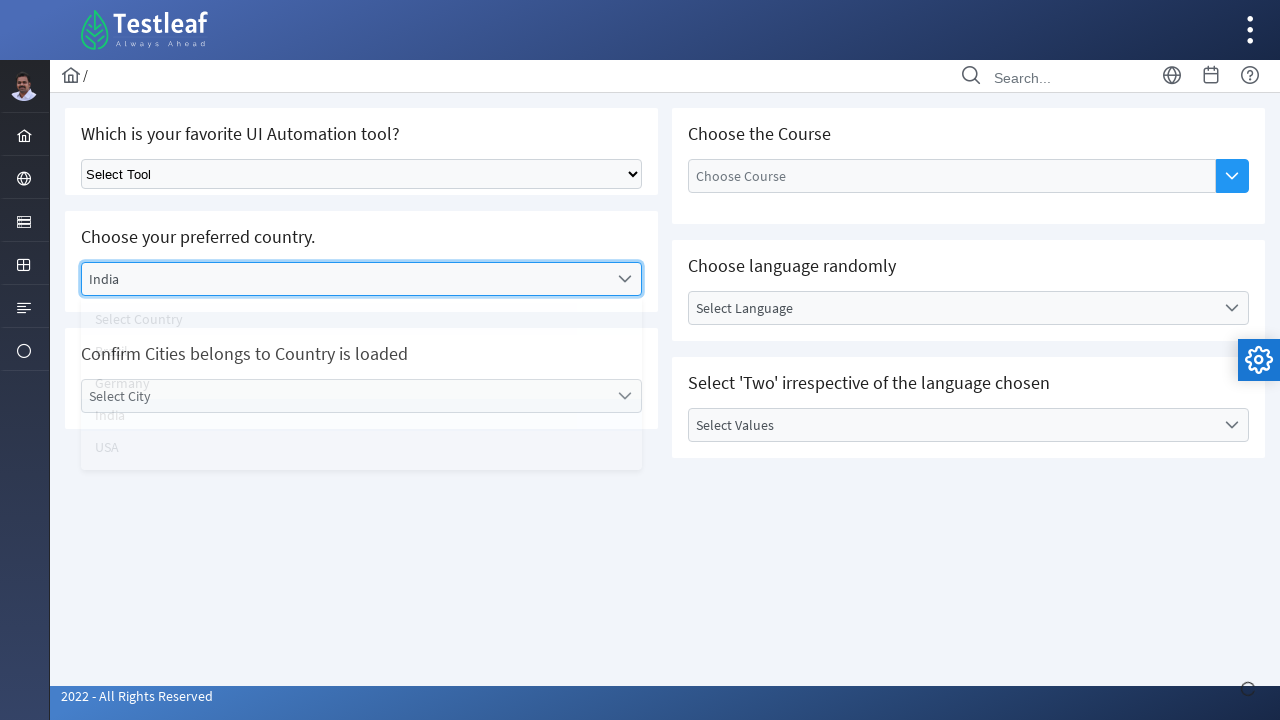

Clicked city dropdown label to open it at (345, 396) on label#j_idt87\:city_label
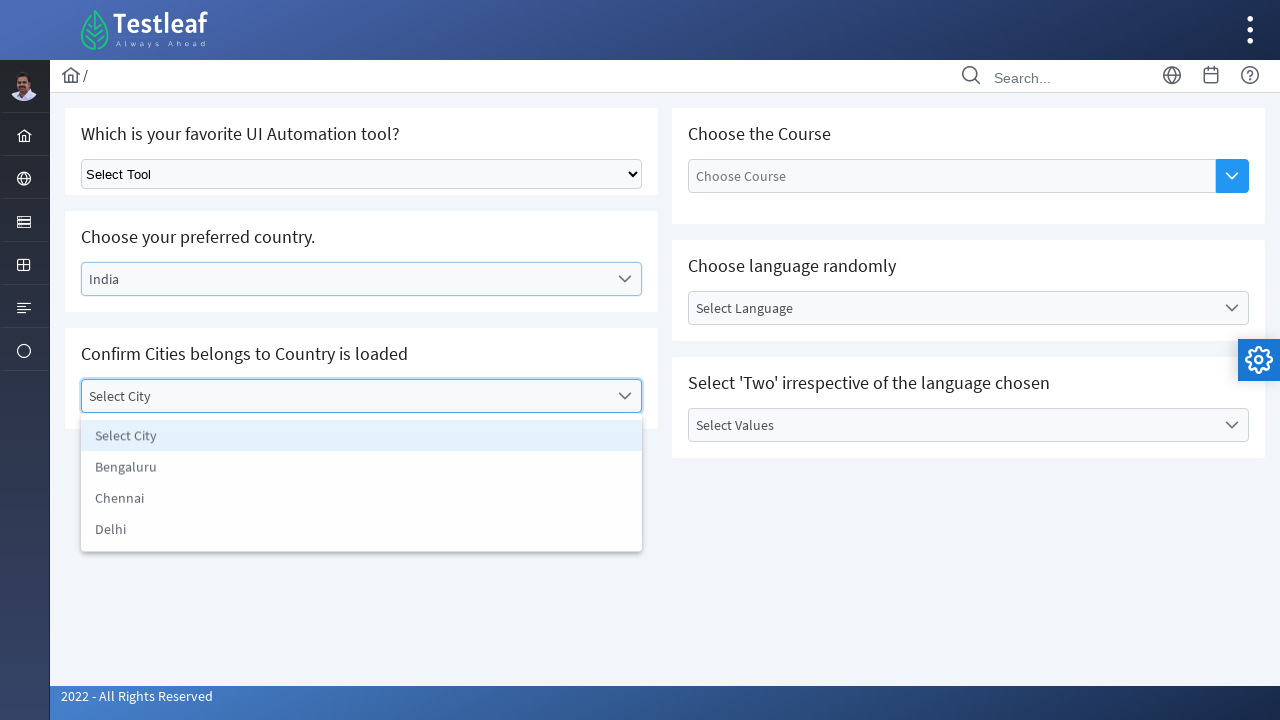

Selected 'Bengaluru' from city dropdown at (362, 468) on xpath=//ul[@id='j_idt87:city_items']/li[text()='Bengaluru']
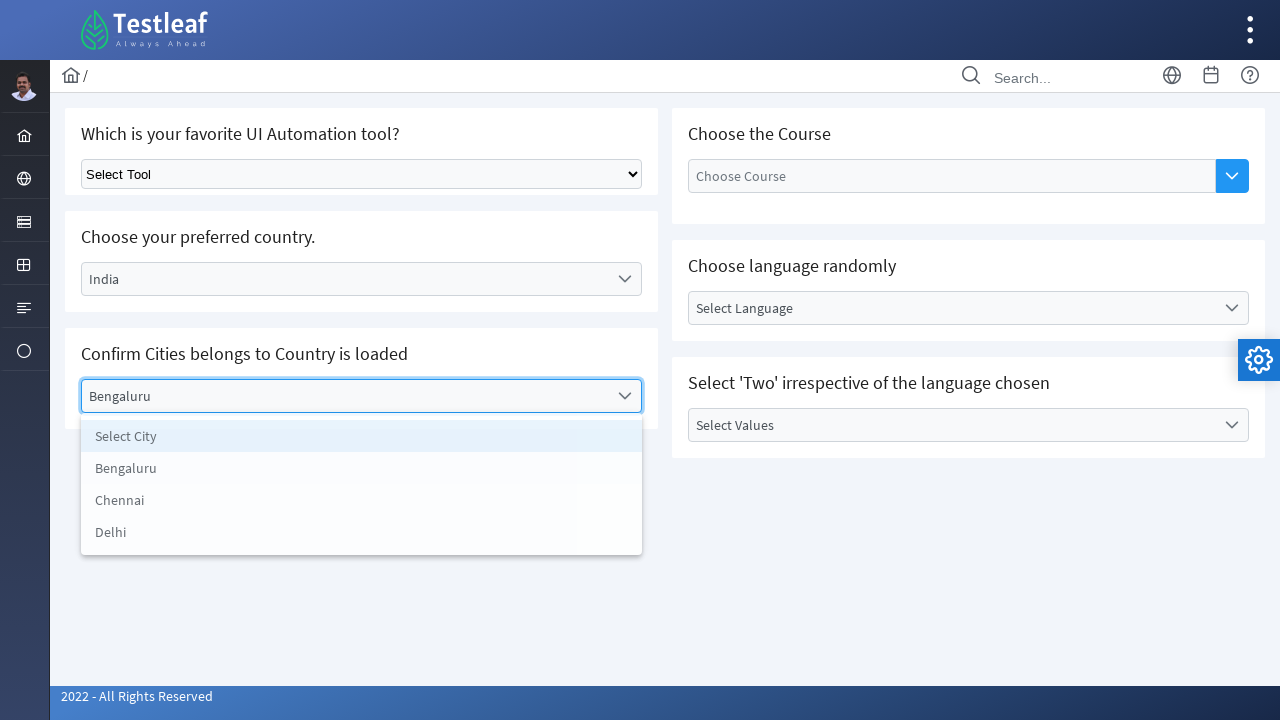

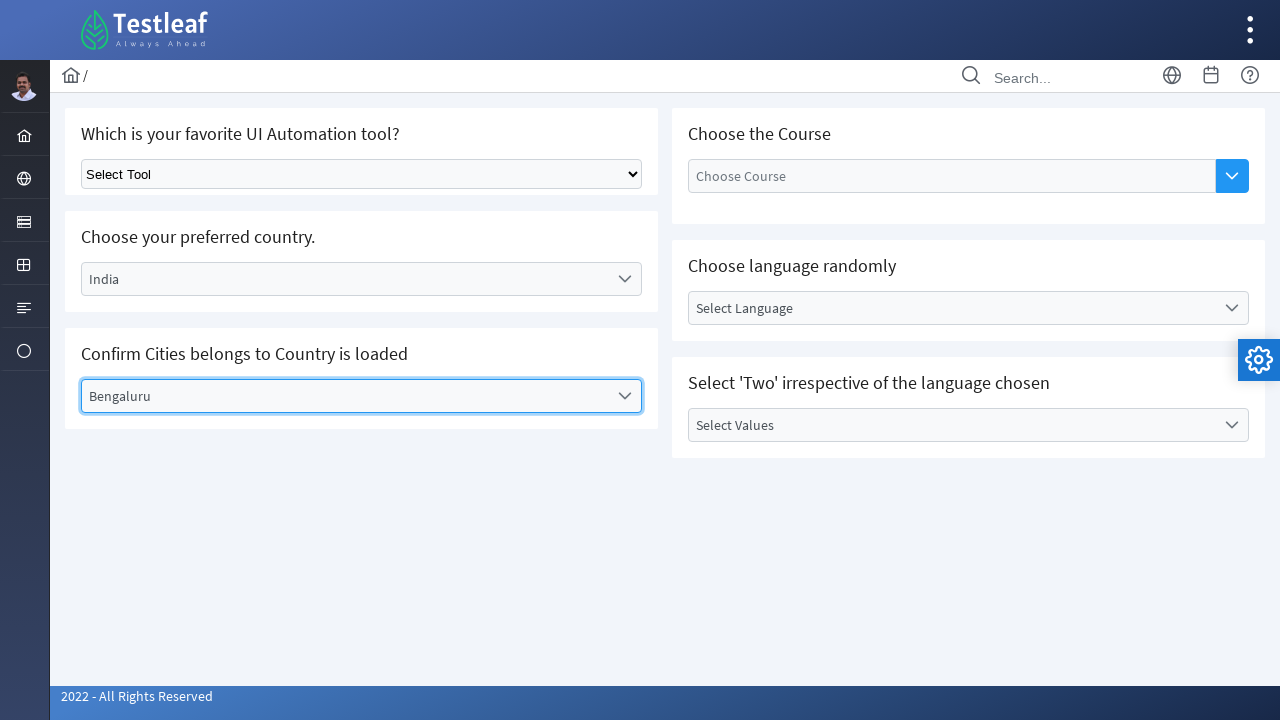